Fills out a complete practice form including personal details, date of birth, subjects, hobbies, address, and location dropdowns, then submits and verifies the confirmation modal appears.

Starting URL: https://demoqa.com/automation-practice-form

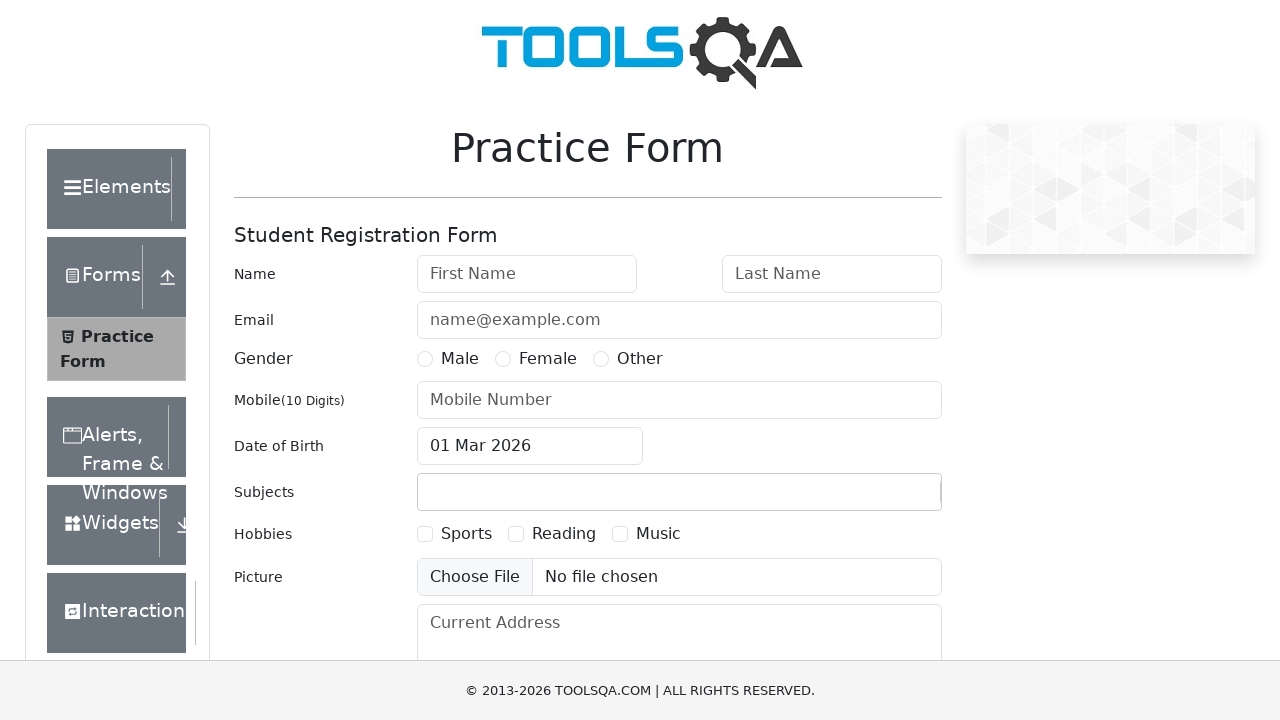

Filled first name field with 'John' on #firstName
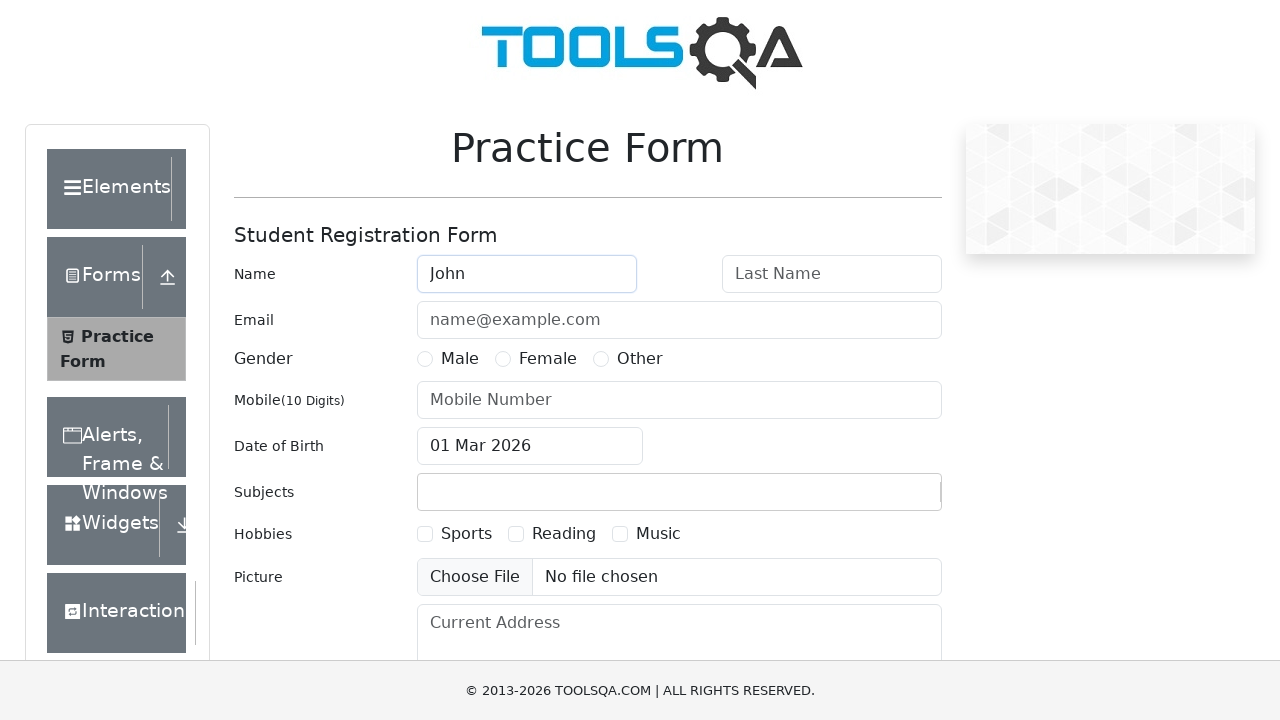

Filled last name field with 'Doe' on #lastName
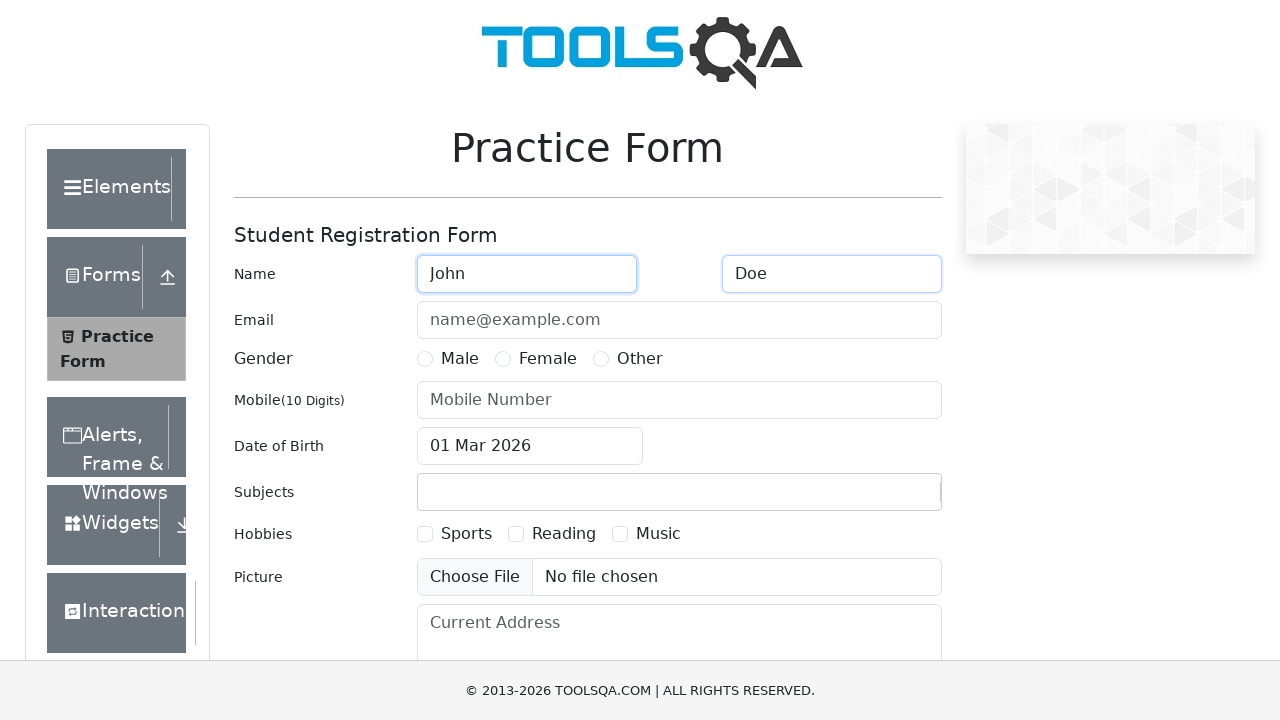

Filled email field with 'johndoe@example.com' on #userEmail
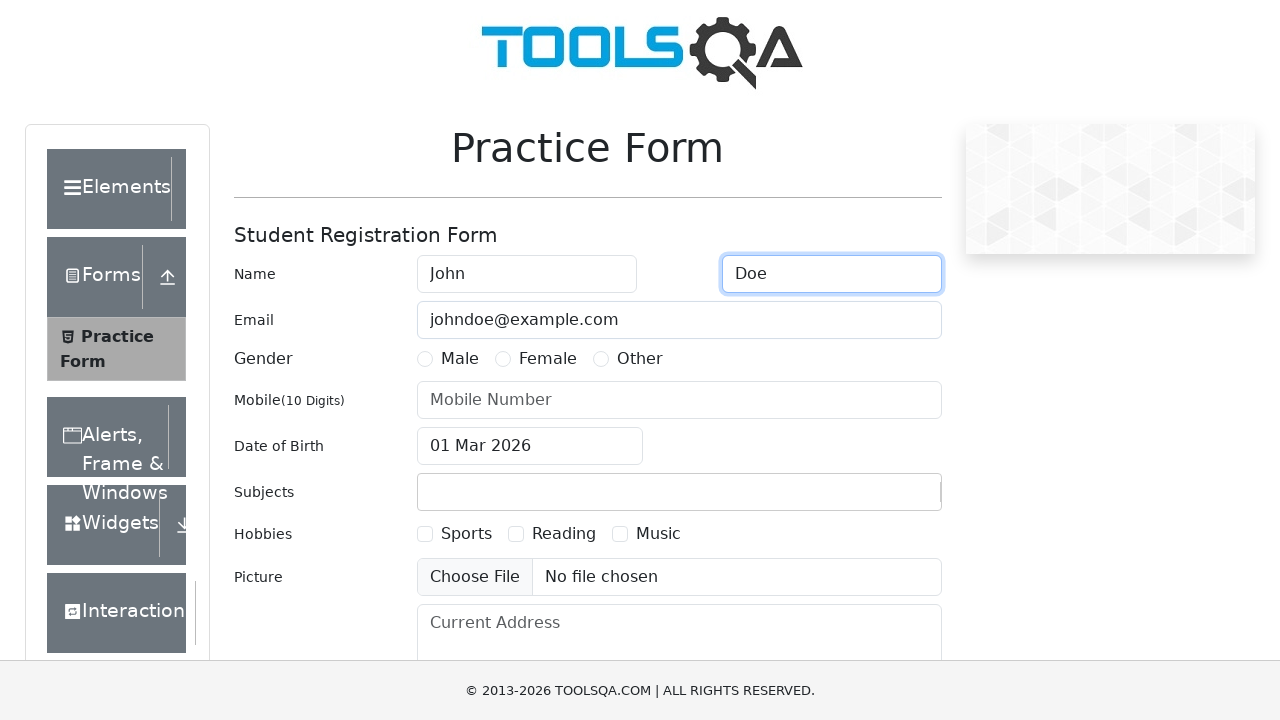

Selected Male gender radio button at (460, 359) on label[for='gender-radio-1']
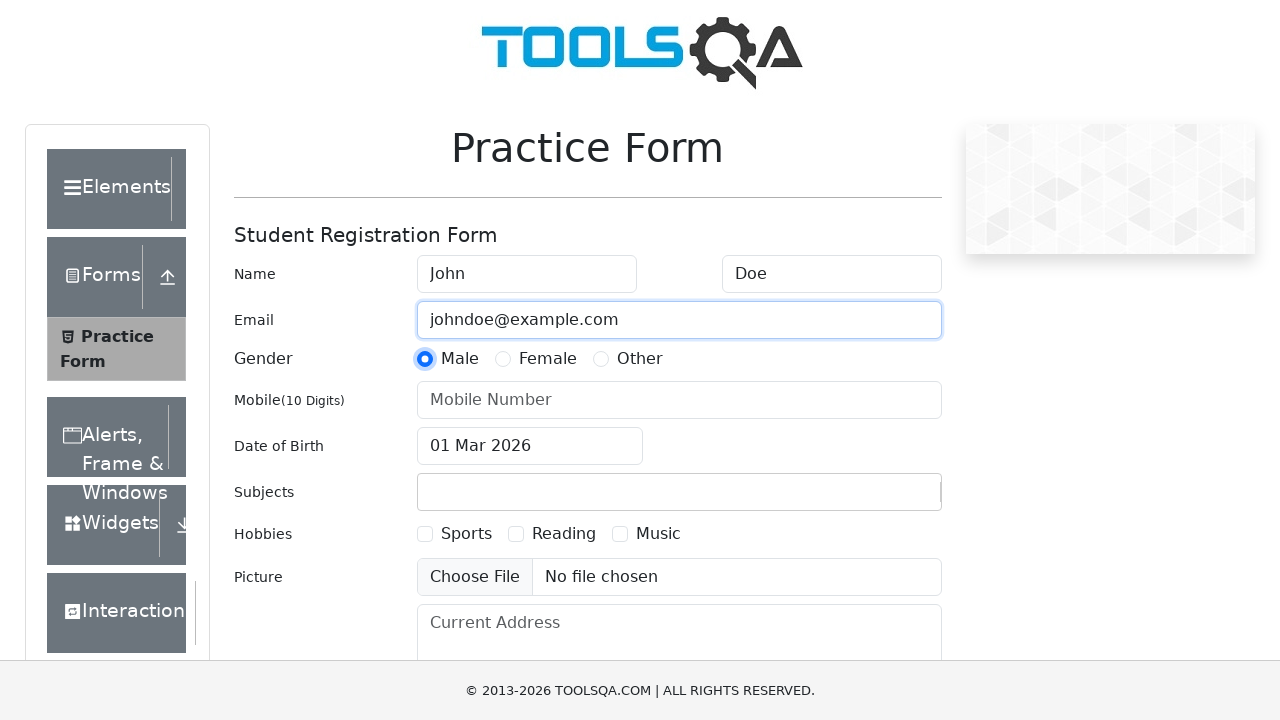

Filled mobile number field with '1234567890' on #userNumber
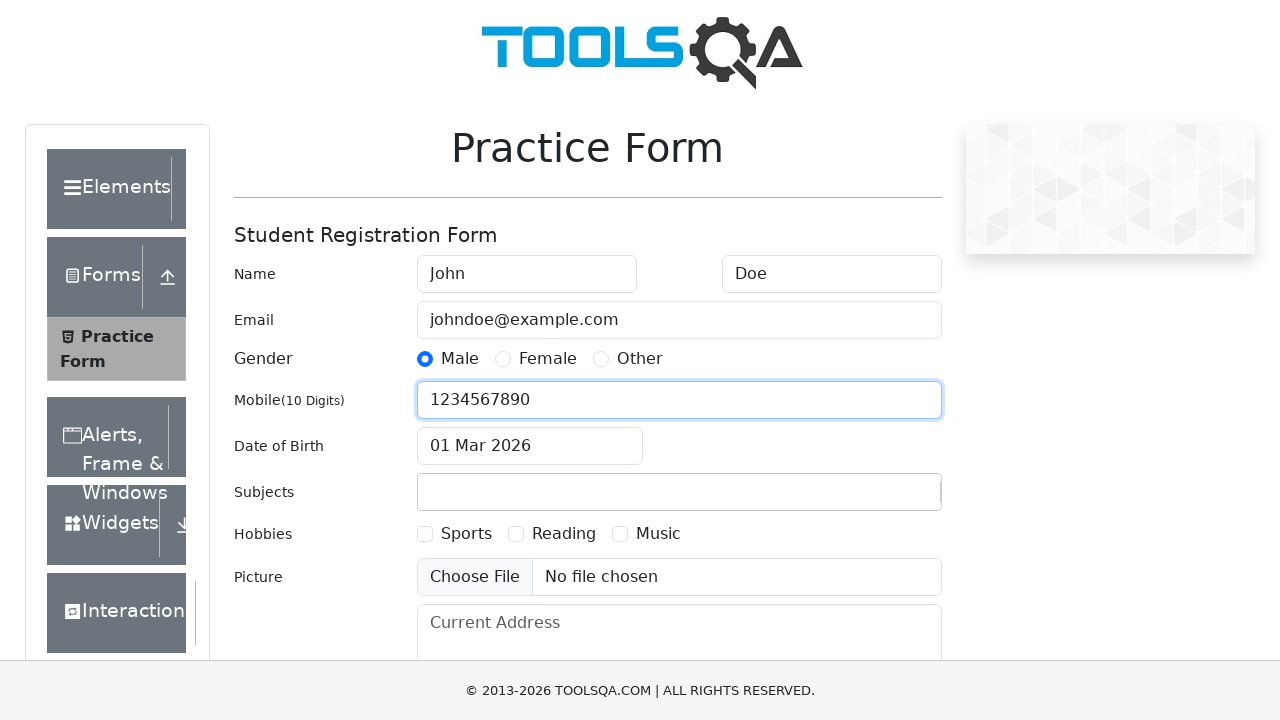

Opened date of birth picker at (530, 446) on #dateOfBirthInput
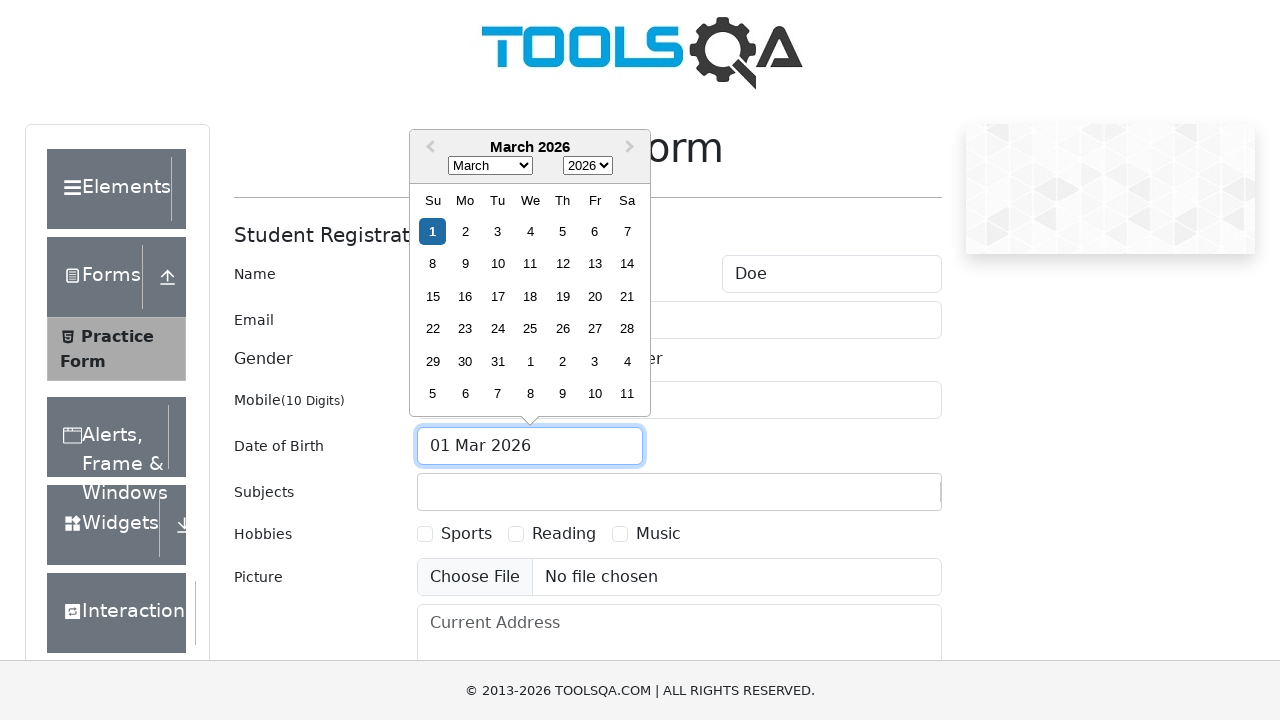

Selected May from month dropdown on .react-datepicker__month-select
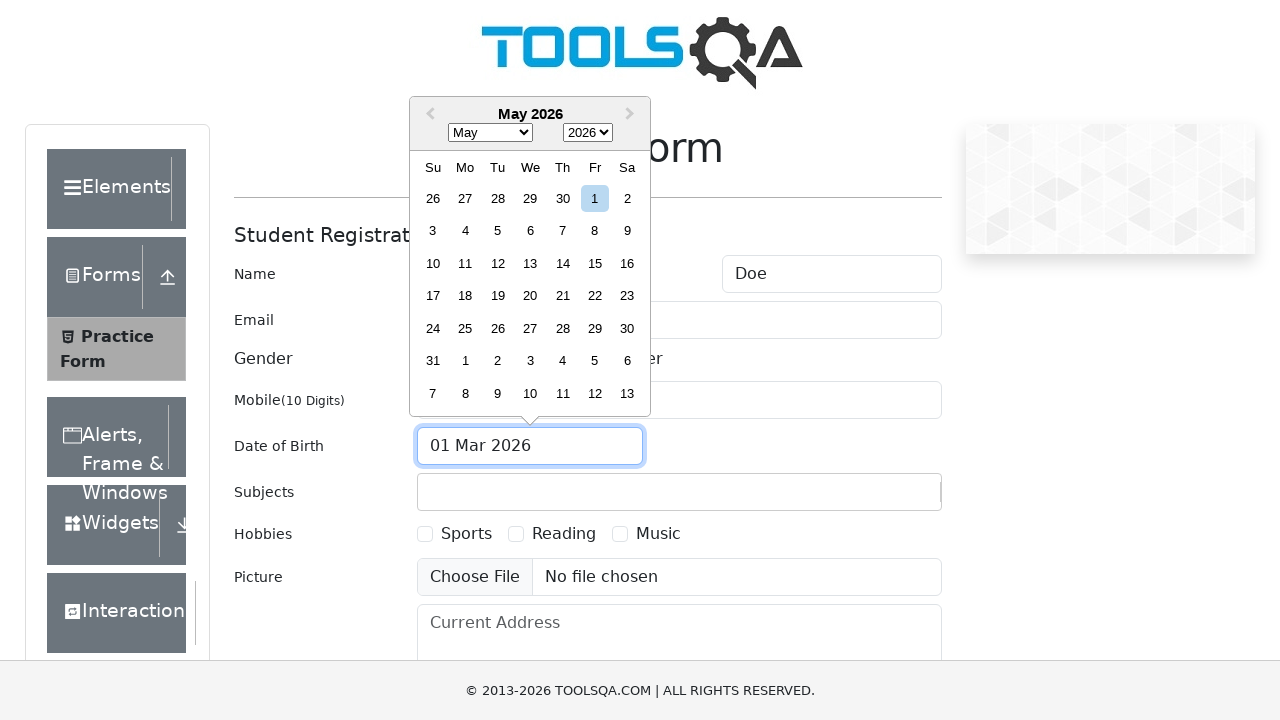

Selected 1990 from year dropdown on .react-datepicker__year-select
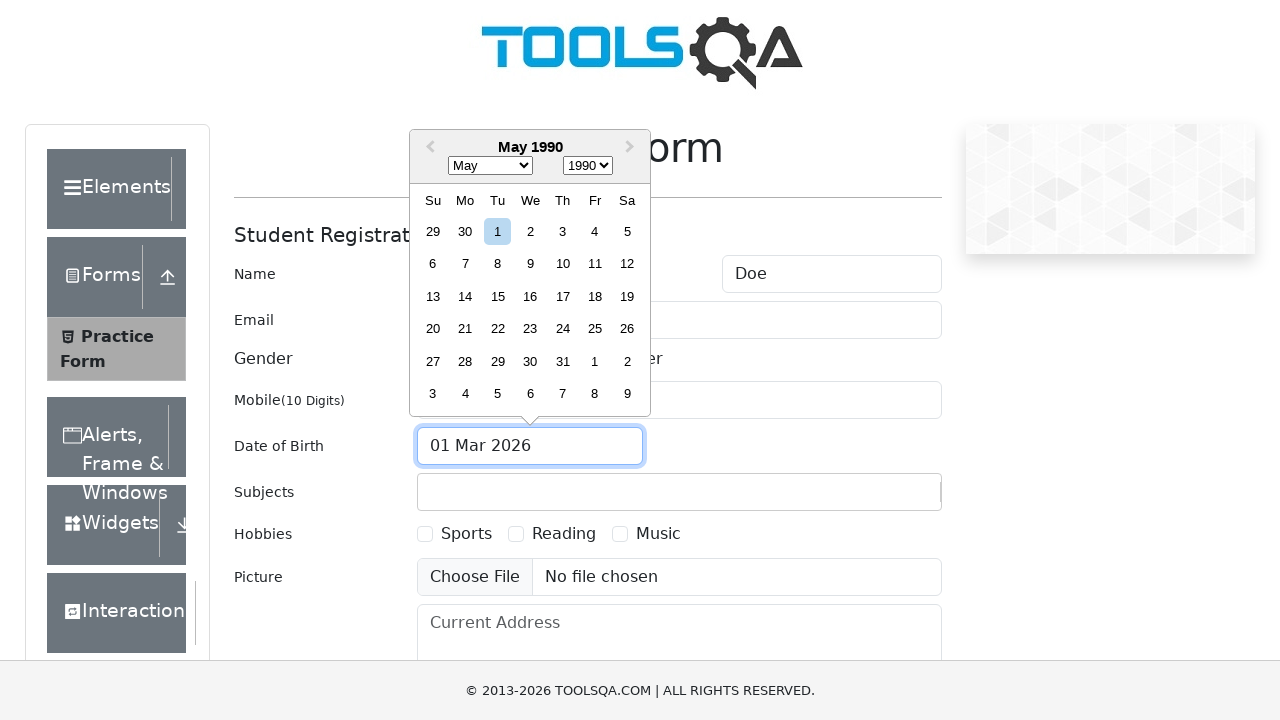

Selected 15th day from date picker at (498, 296) on .react-datepicker__day--015:not(.react-datepicker__day--outside-month)
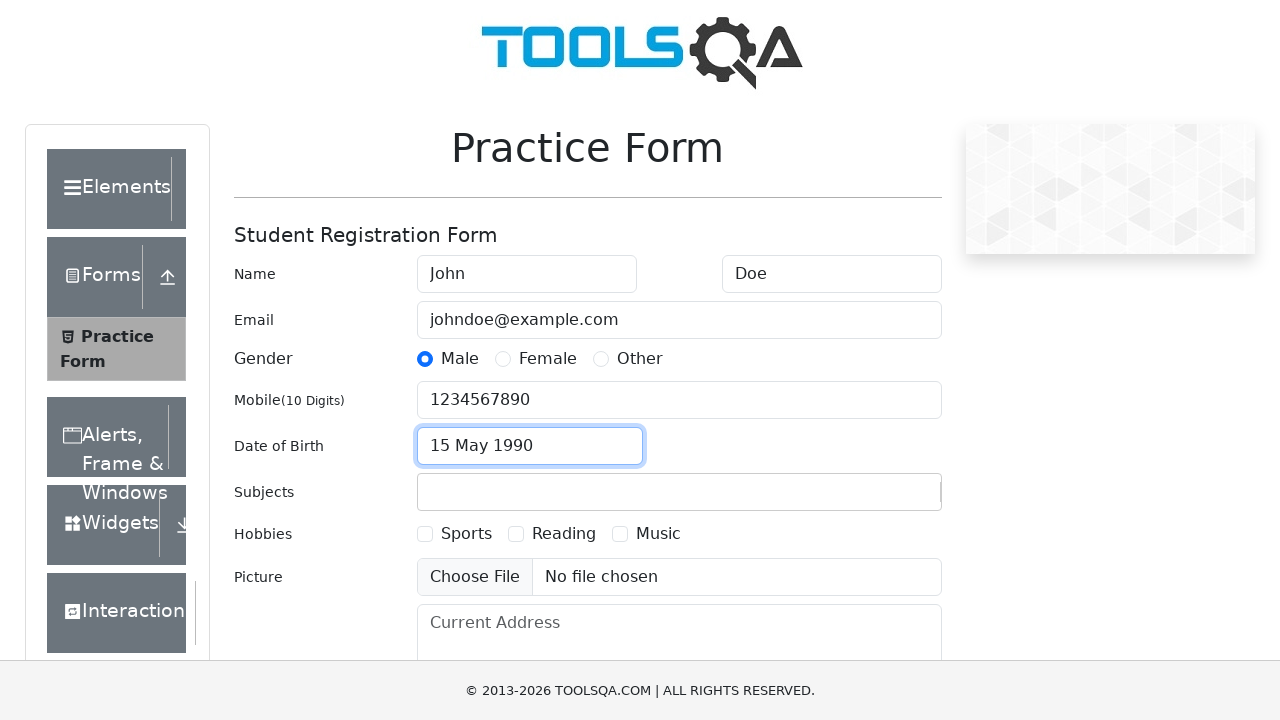

Filled subjects input with 'Maths' on #subjectsInput
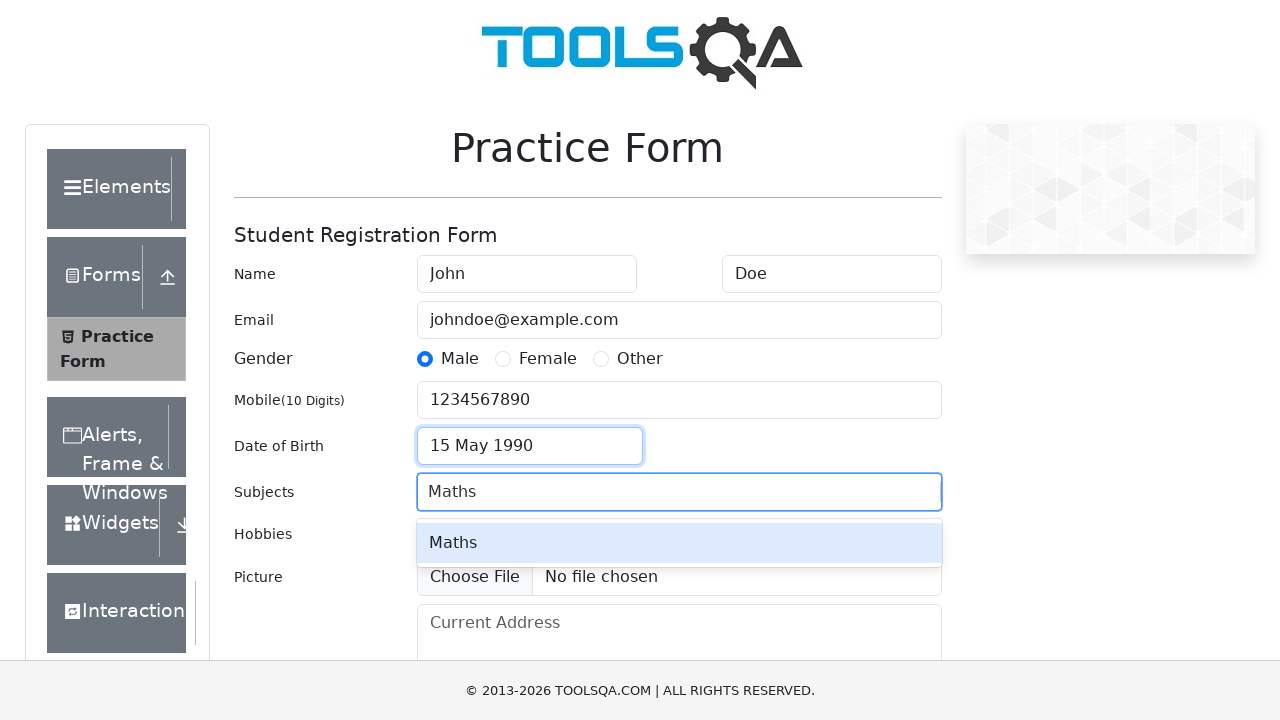

Pressed Enter to confirm subject selection on #subjectsInput
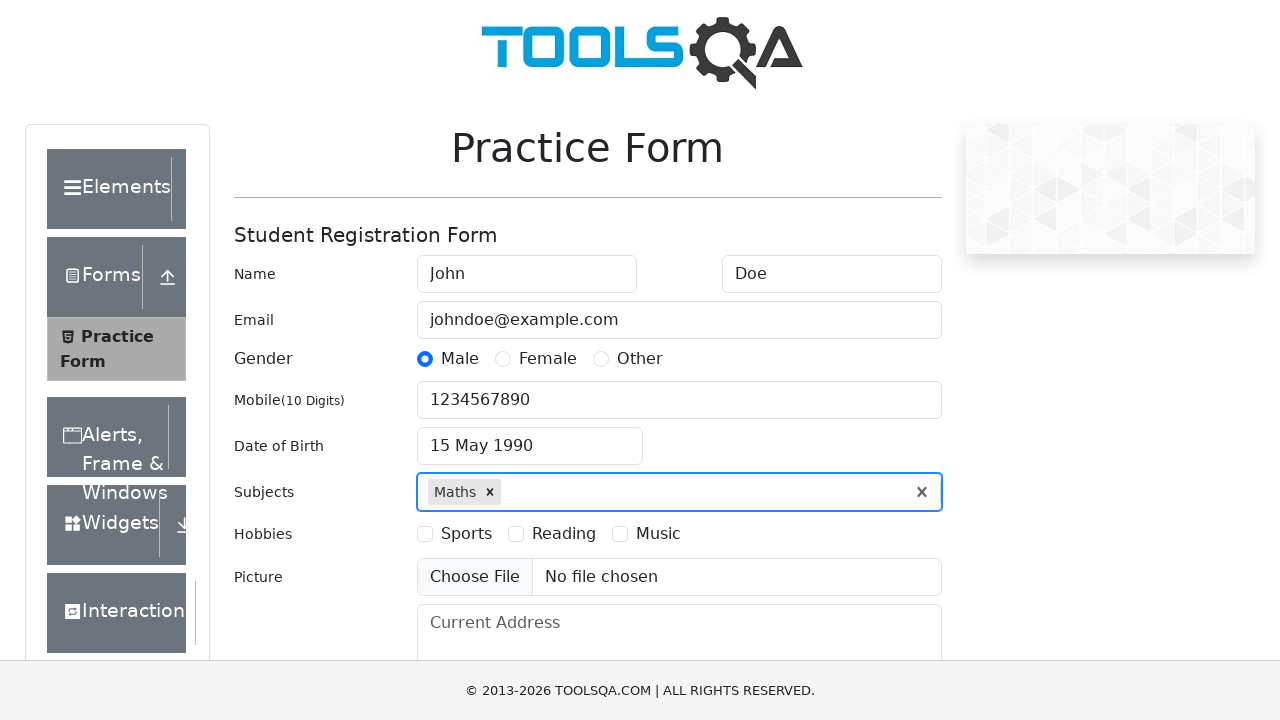

Selected Sports hobby checkbox at (466, 534) on label[for='hobbies-checkbox-1']
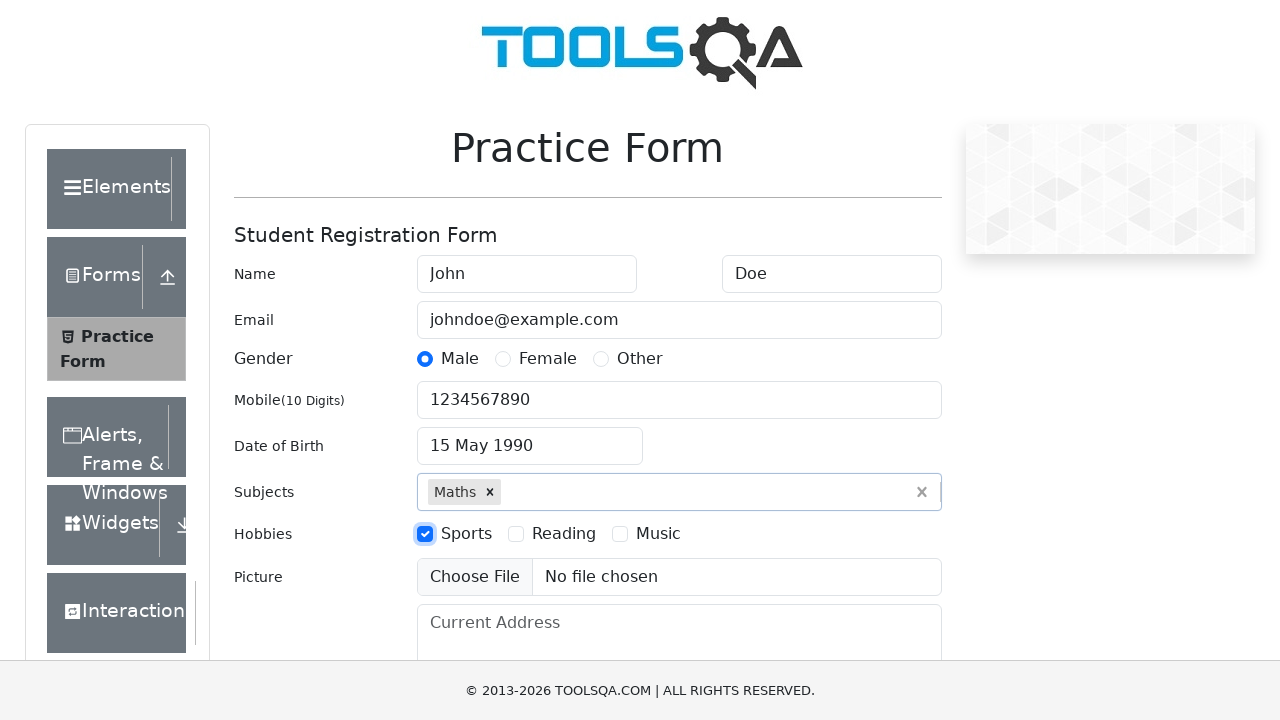

Filled current address field with '123 Main Street, Anytown, USA' on #currentAddress
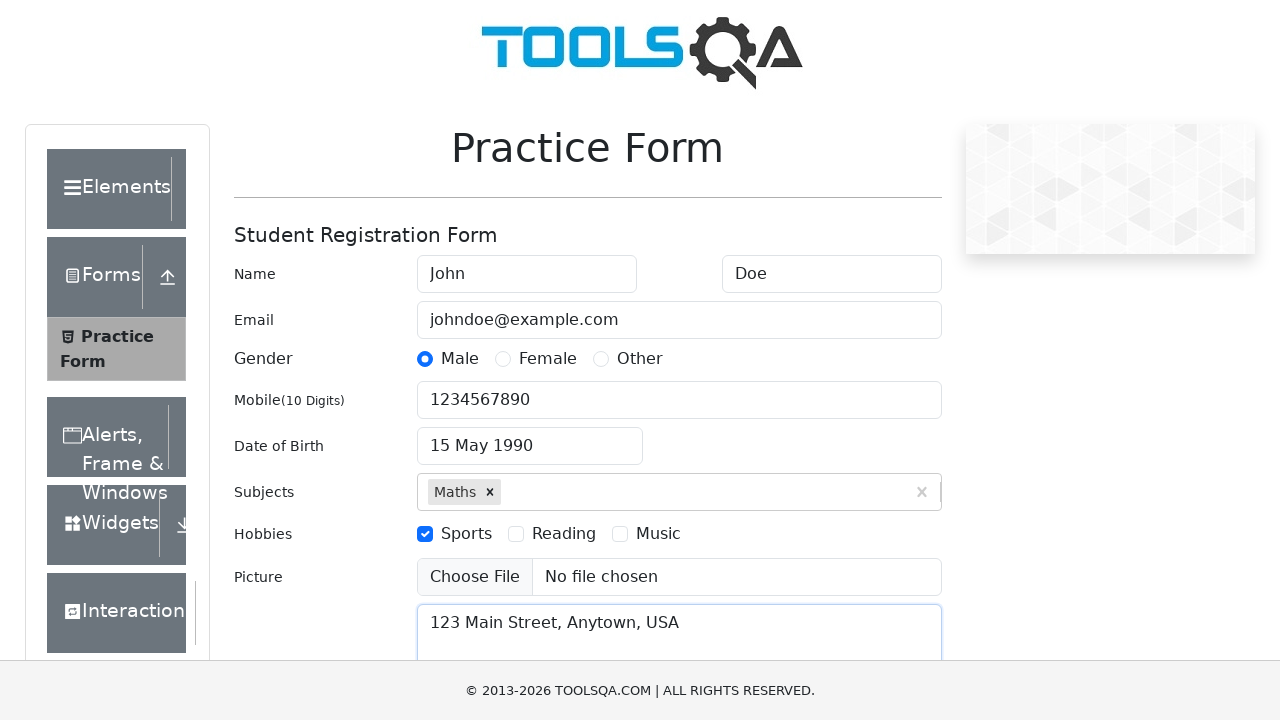

Opened state dropdown at (527, 437) on #state
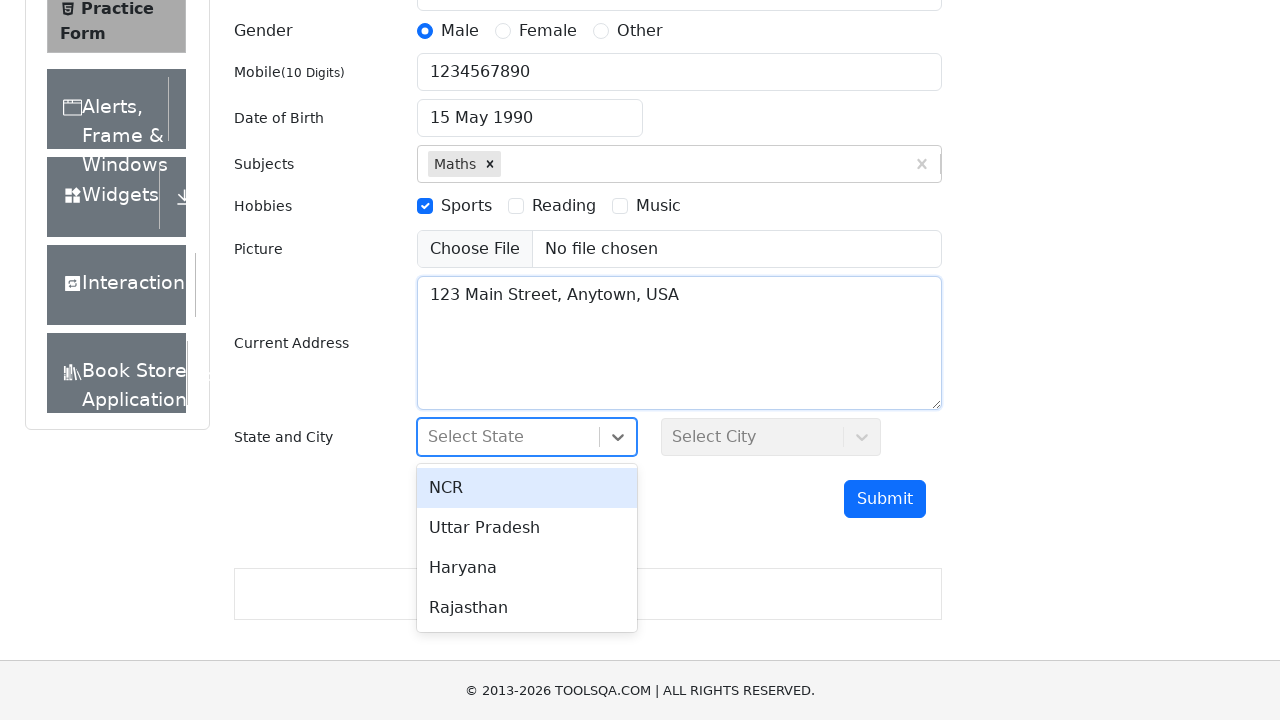

Selected NCR from state dropdown at (527, 488) on xpath=//div[text()='NCR']
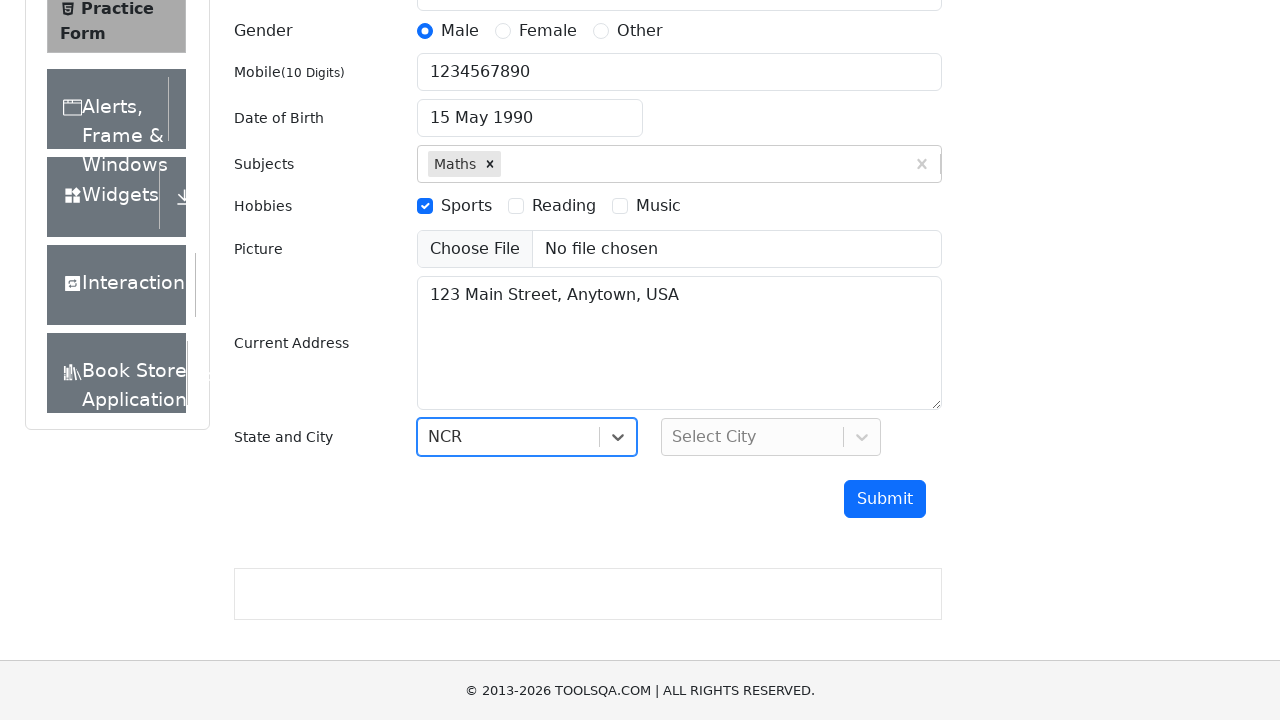

Opened city dropdown at (771, 437) on #city
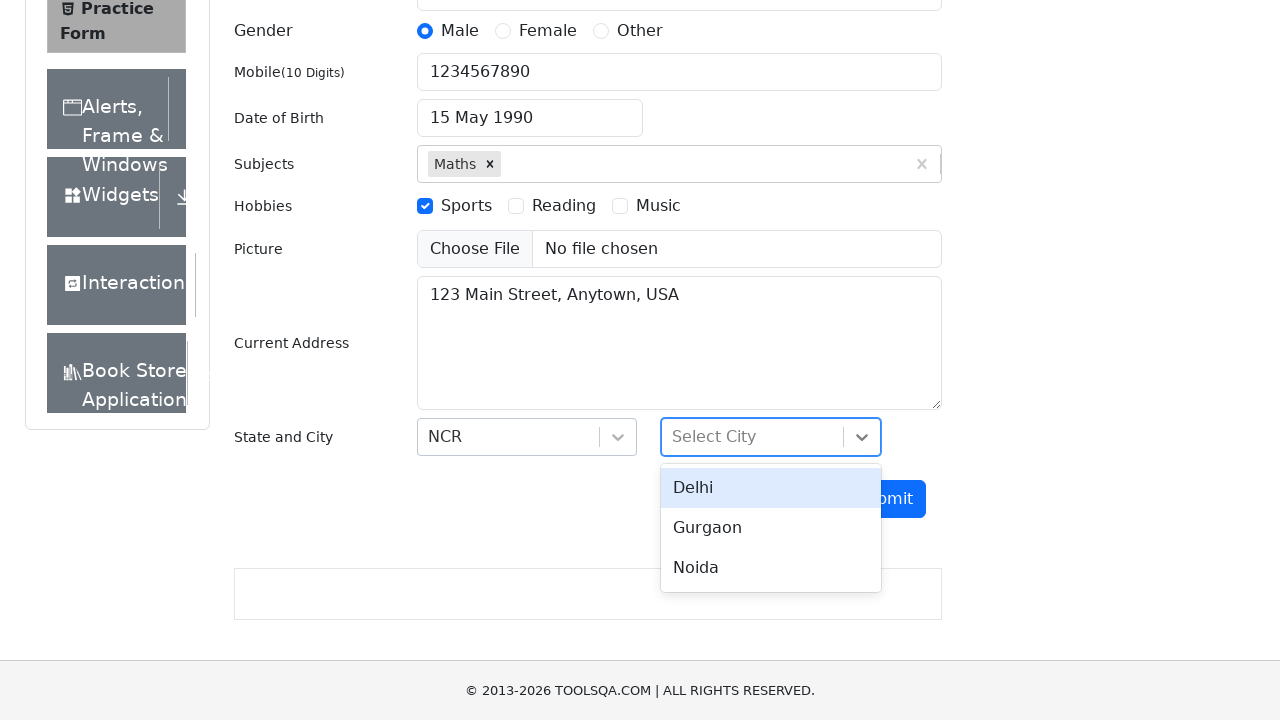

Selected Delhi from city dropdown at (771, 488) on xpath=//div[text()='Delhi']
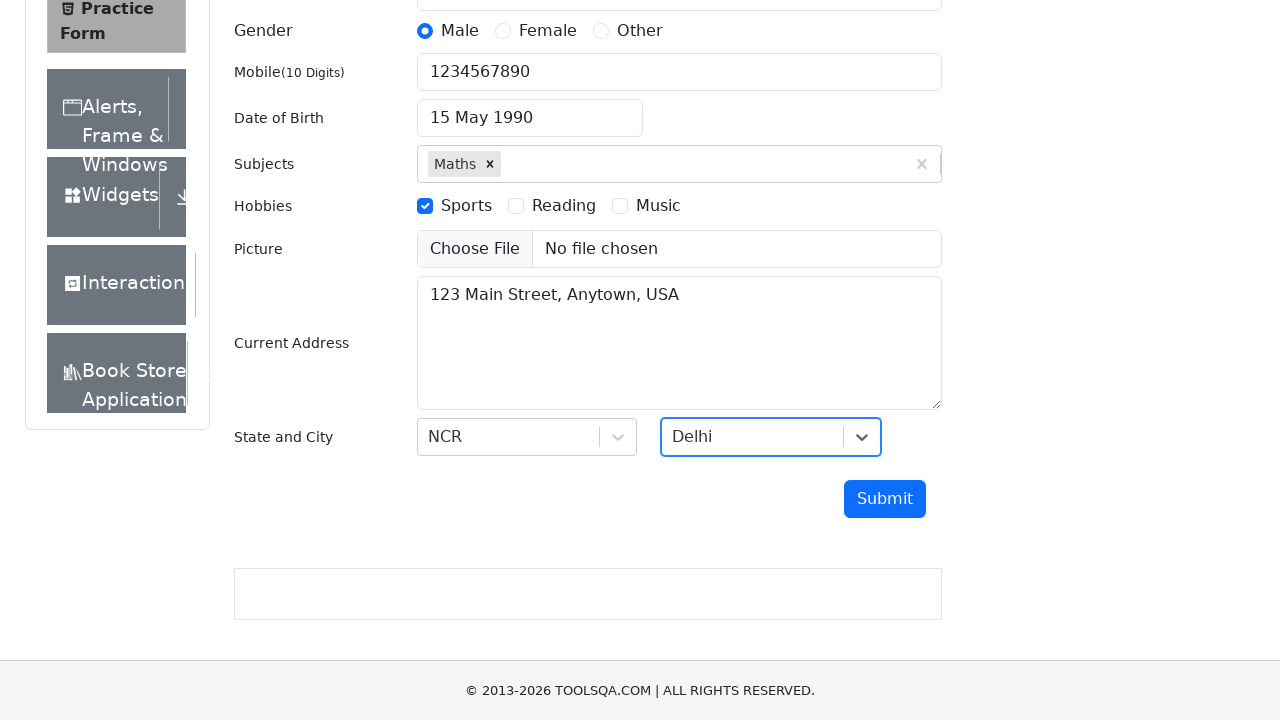

Clicked submit button to submit the form at (885, 499) on #submit
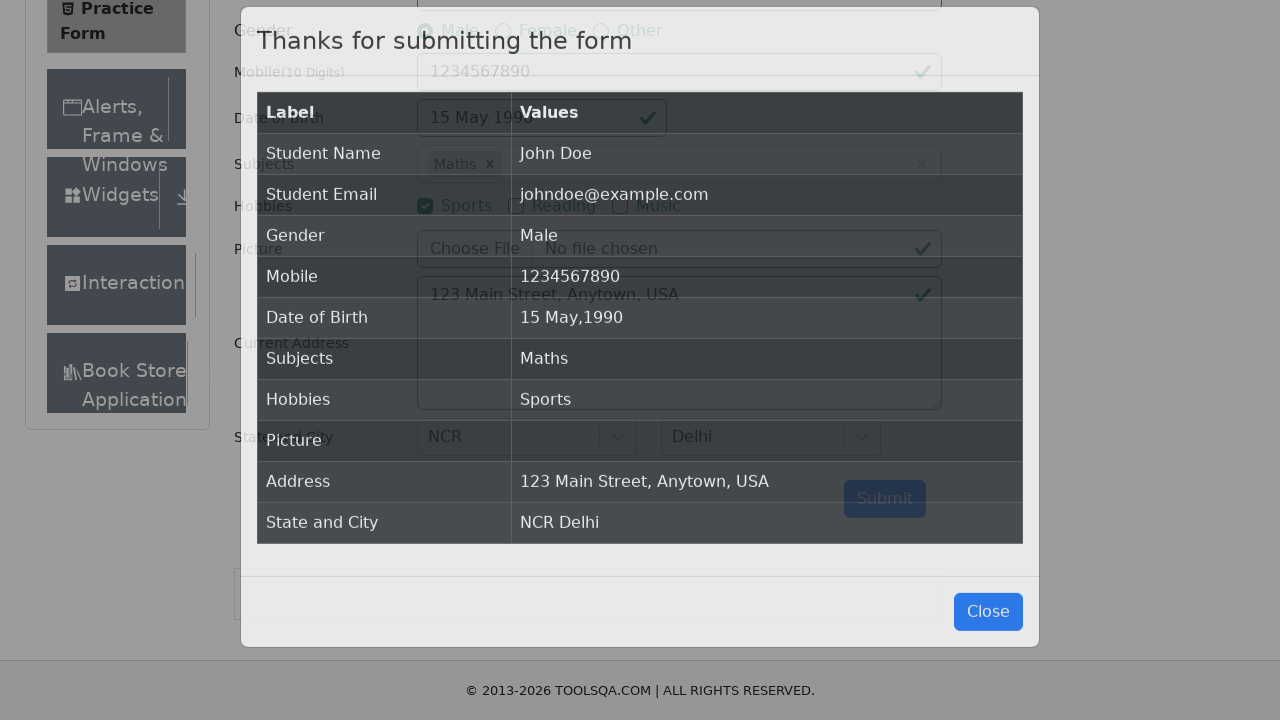

Confirmation modal appeared and loaded
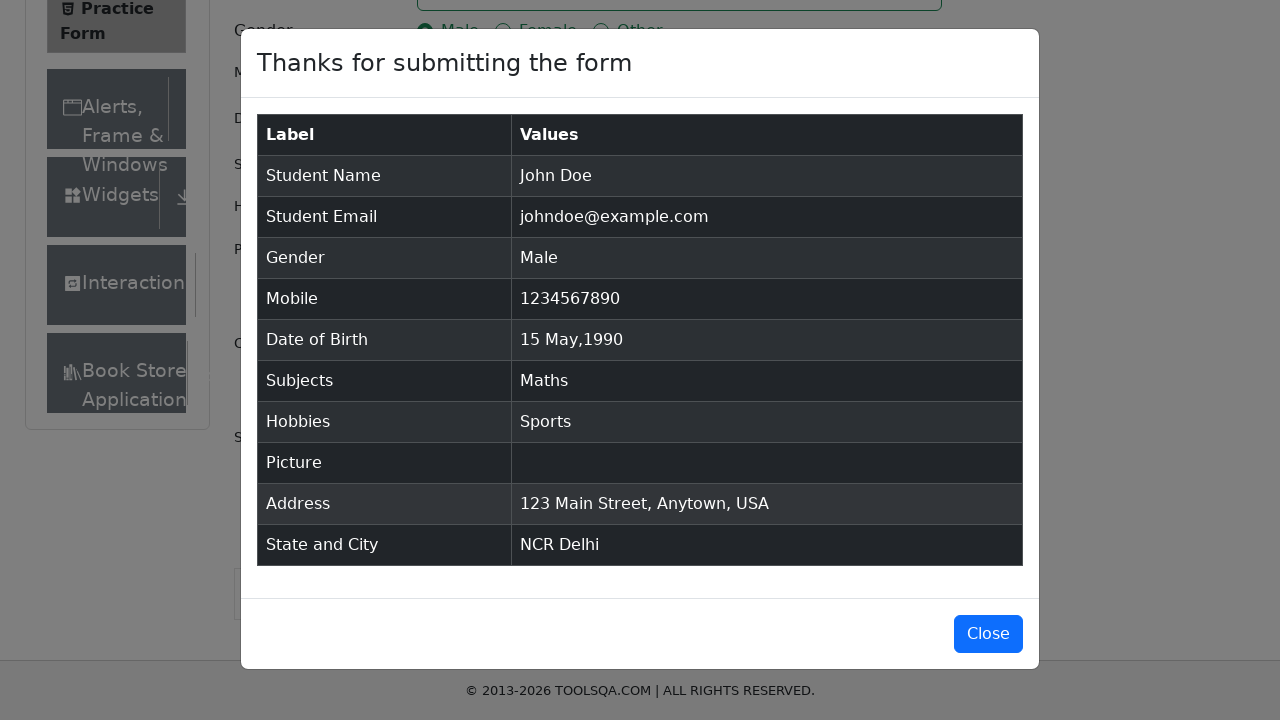

Retrieved modal confirmation text: 'Thanks for submitting the form'
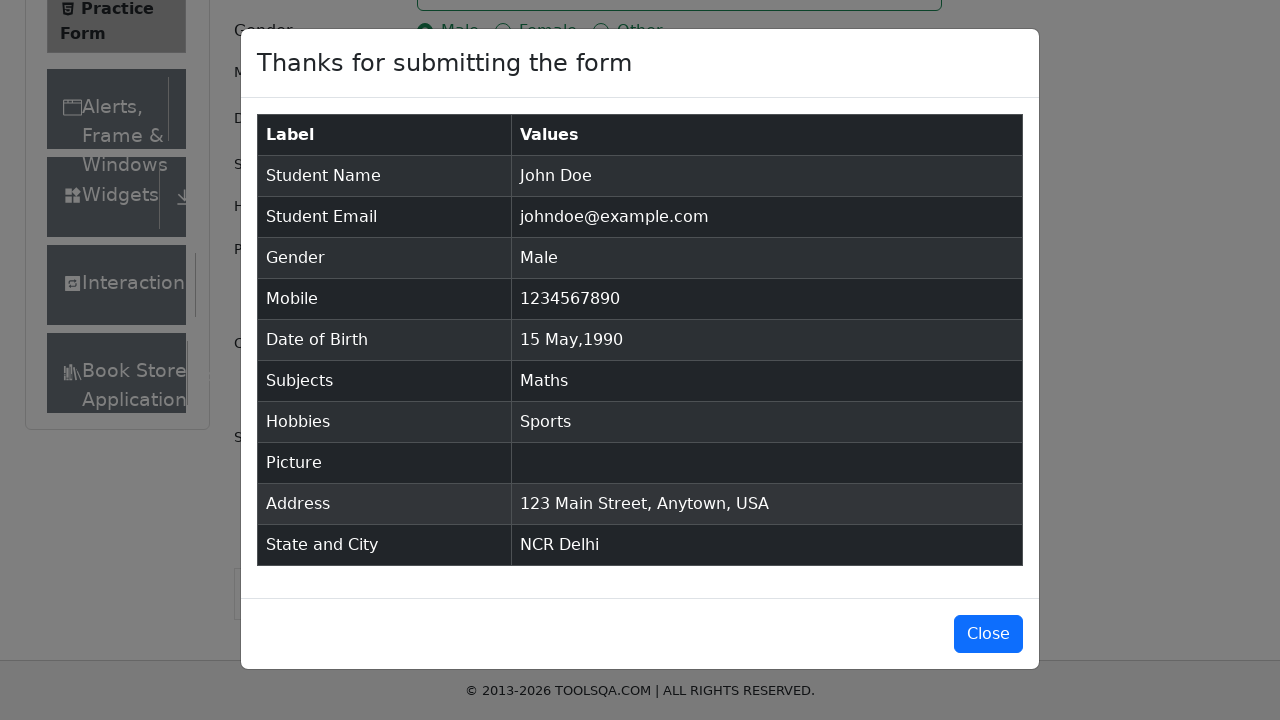

Verified modal displays correct confirmation message 'Thanks for submitting the form'
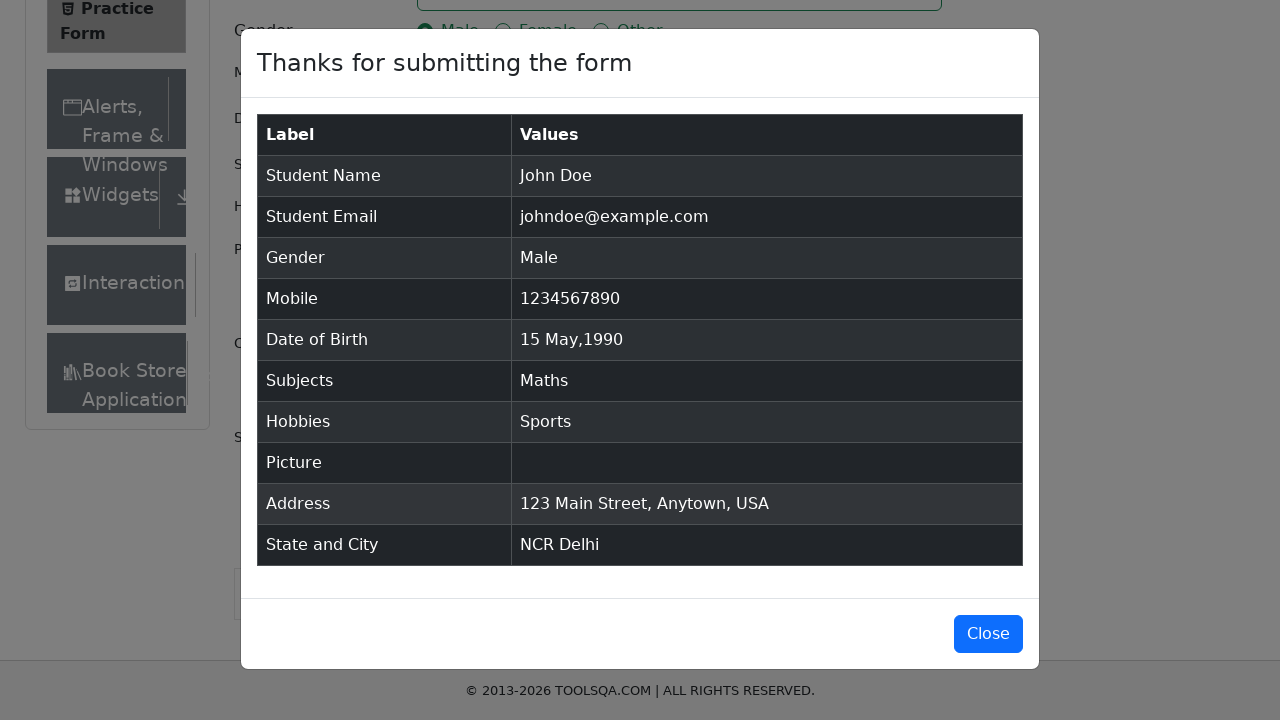

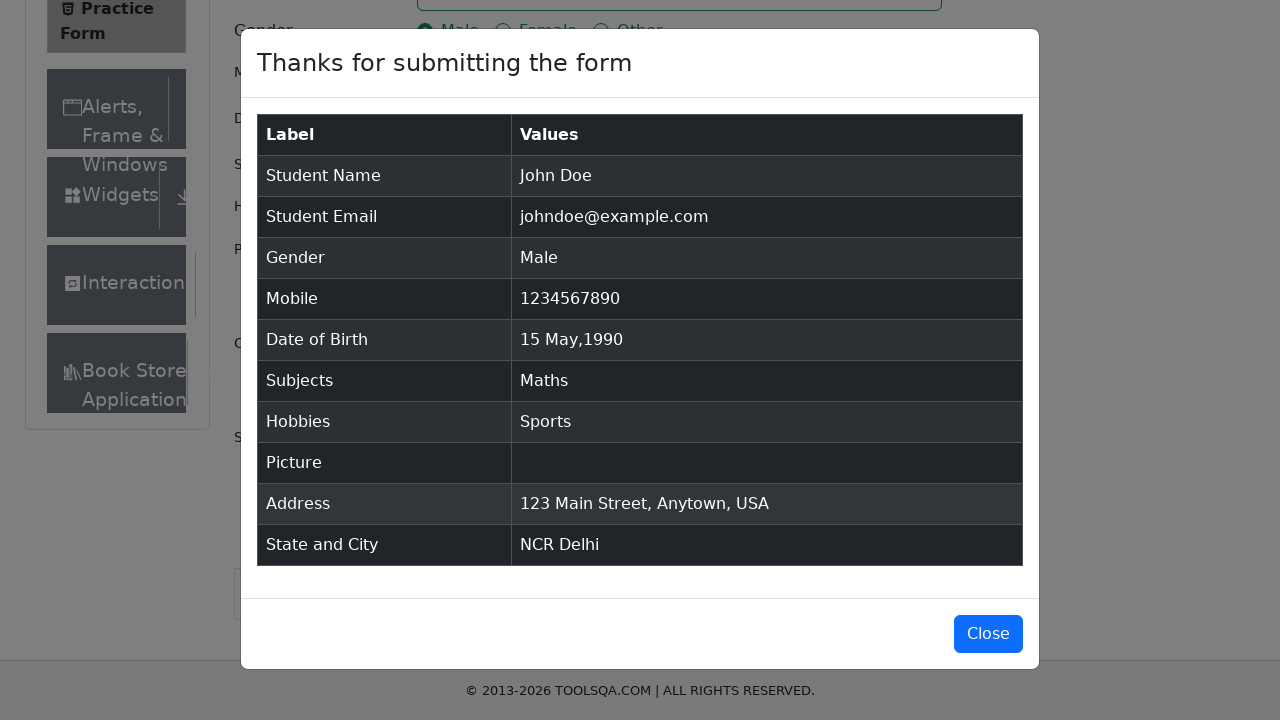